Tests iframe and alert handling on W3Schools tryit editor by switching to iframe, clicking the try button, entering text in a prompt alert, and verifying the entered text is displayed

Starting URL: https://www.w3schools.com/js/tryit.asp?filename=tryjs_prompt

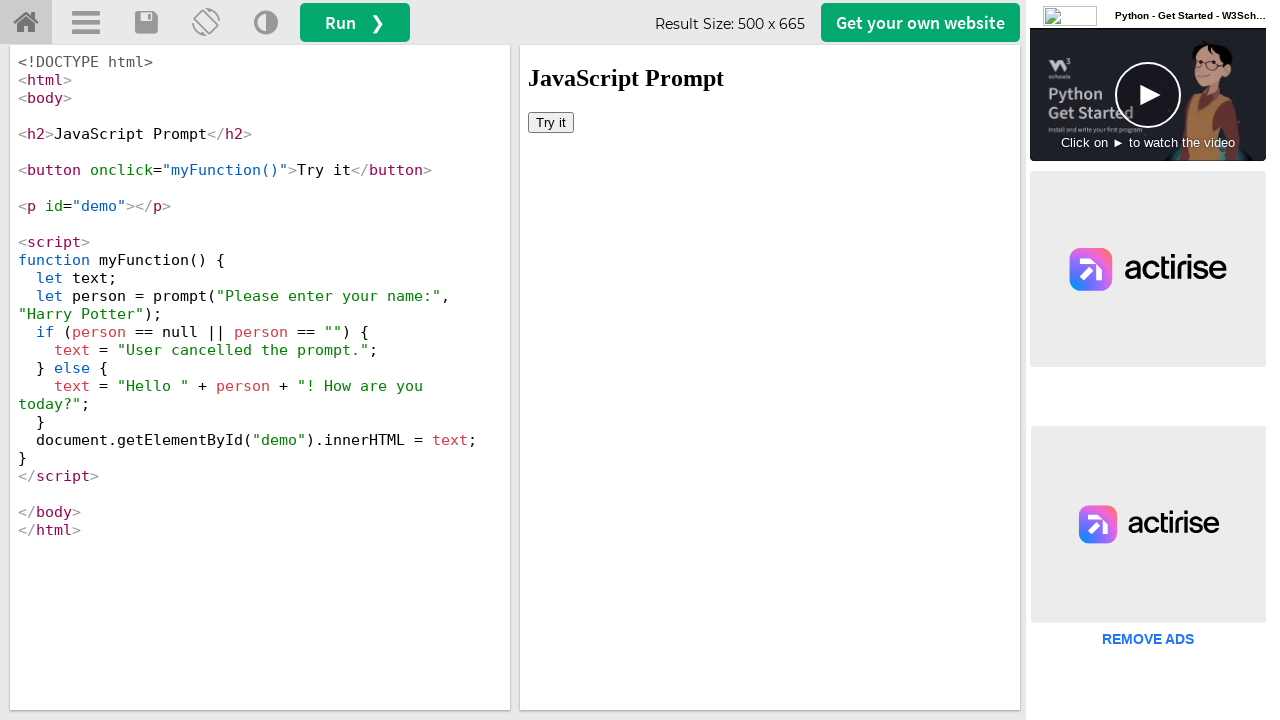

Located iframe element with id 'iframeResult'
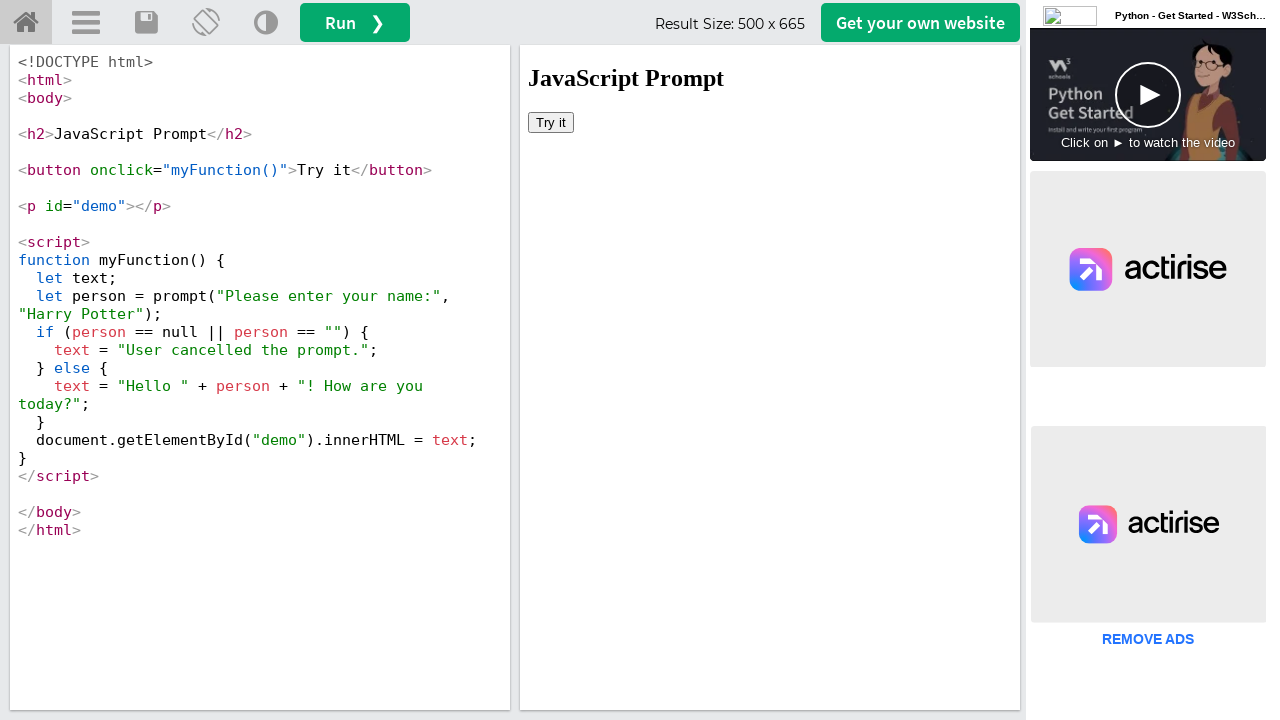

Clicked 'Try it' button within iframe at (551, 122) on iframe#iframeResult >> internal:control=enter-frame >> xpath=//button[text()='Tr
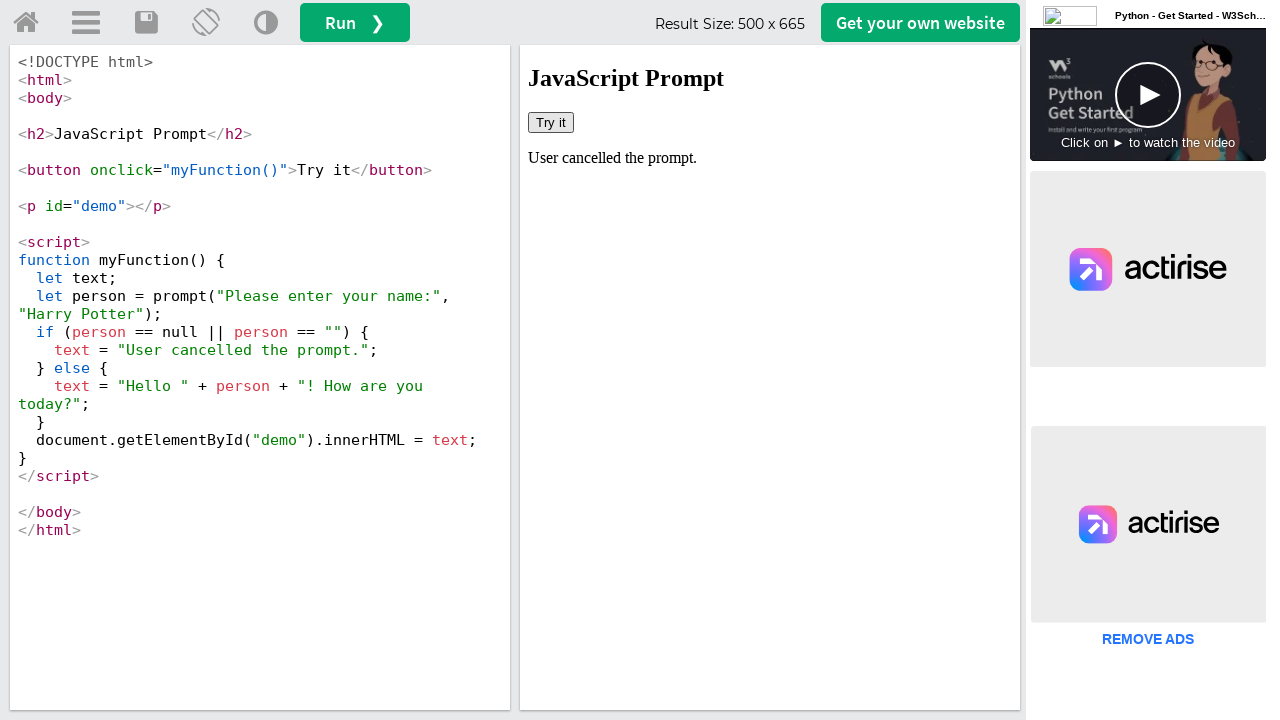

Set up dialog handler to accept prompt with 'Muthumari'
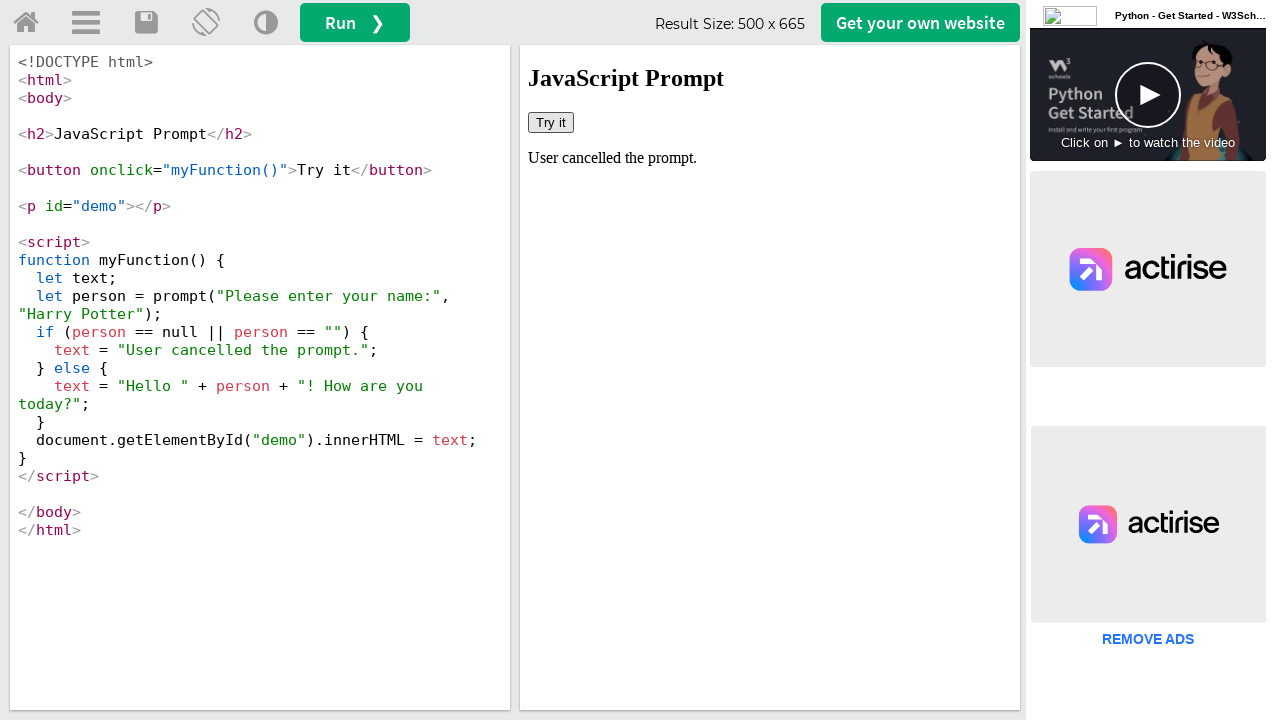

Retrieved demo text from paragraph element with id 'demo'
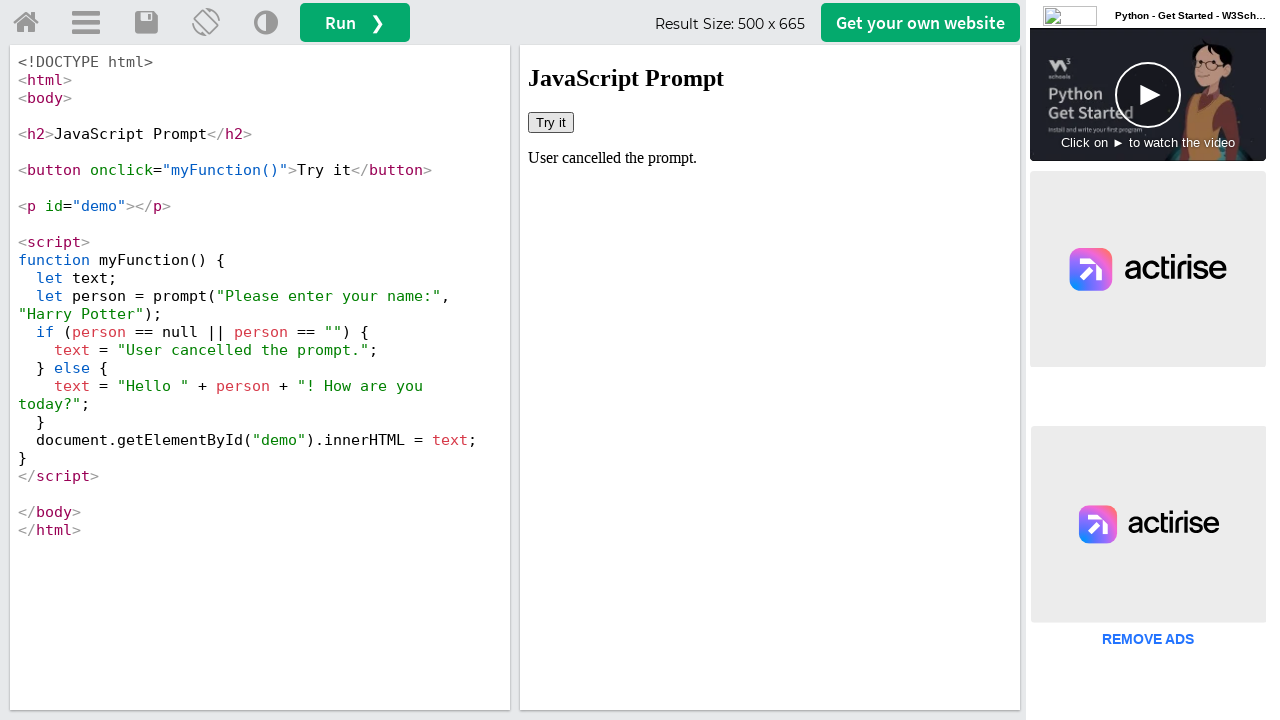

Printed demo text: User cancelled the prompt.
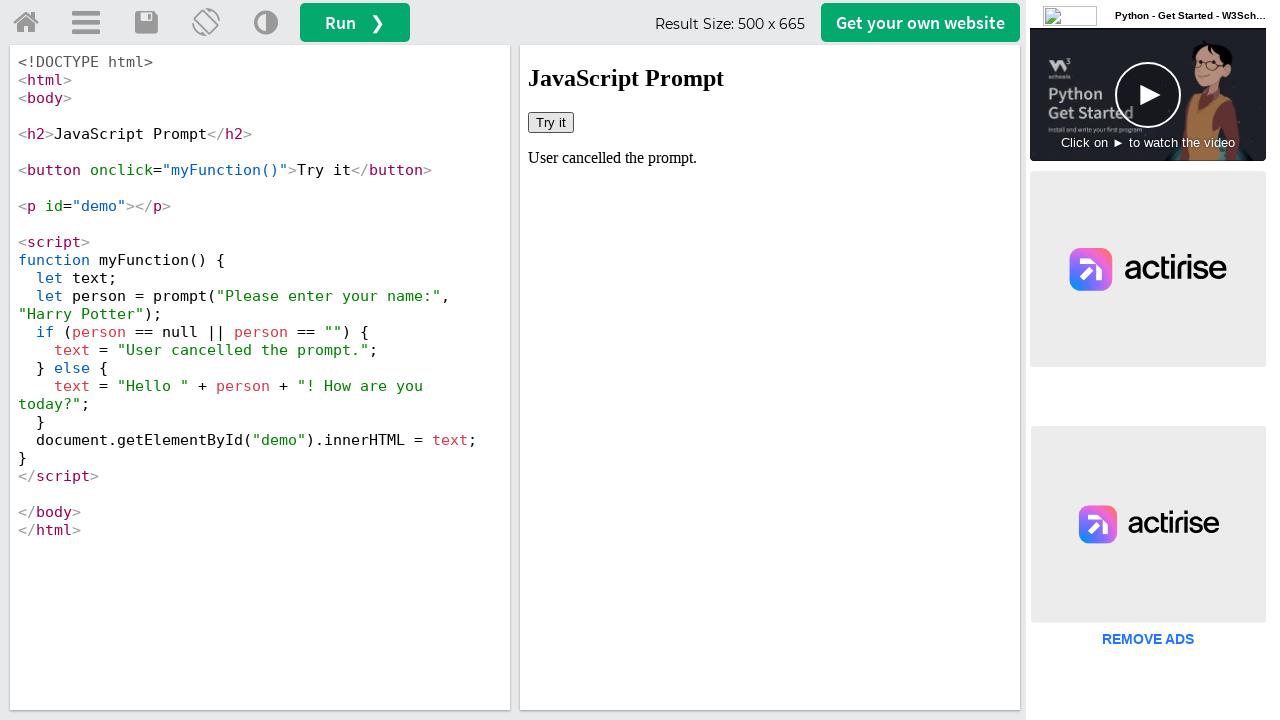

Verified that 'Muthumari' is NOT displayed in demo text
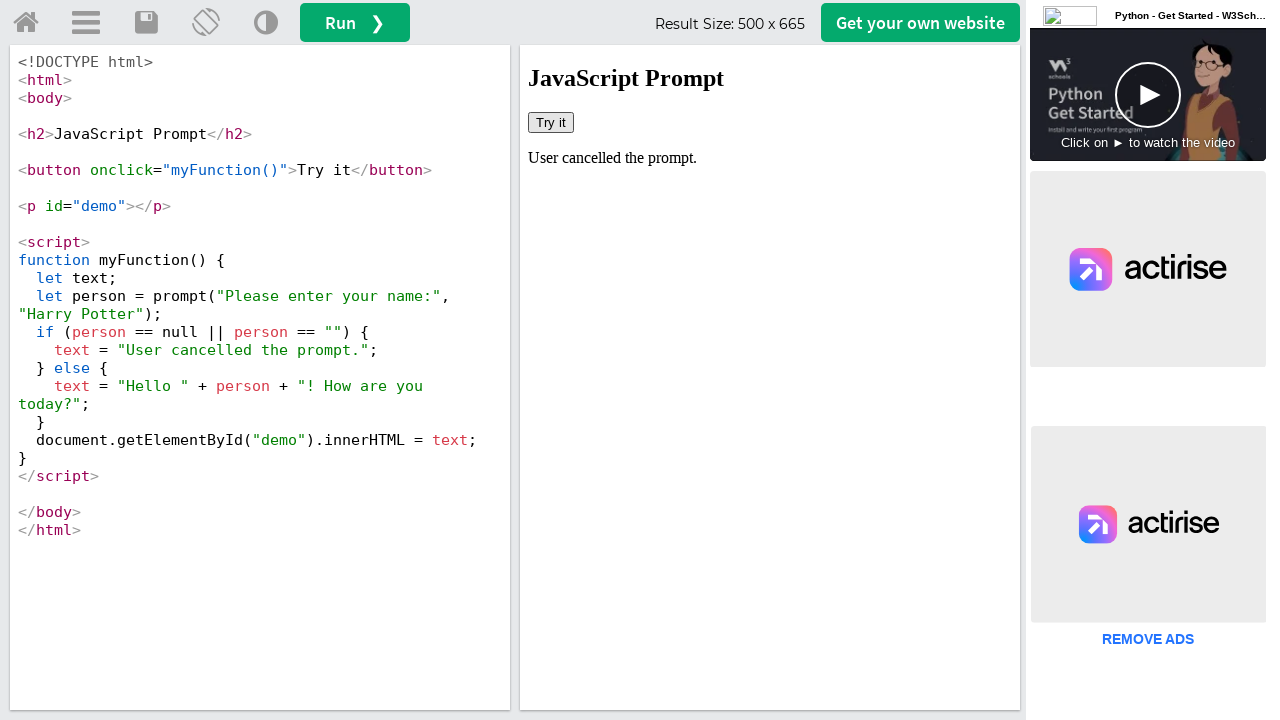

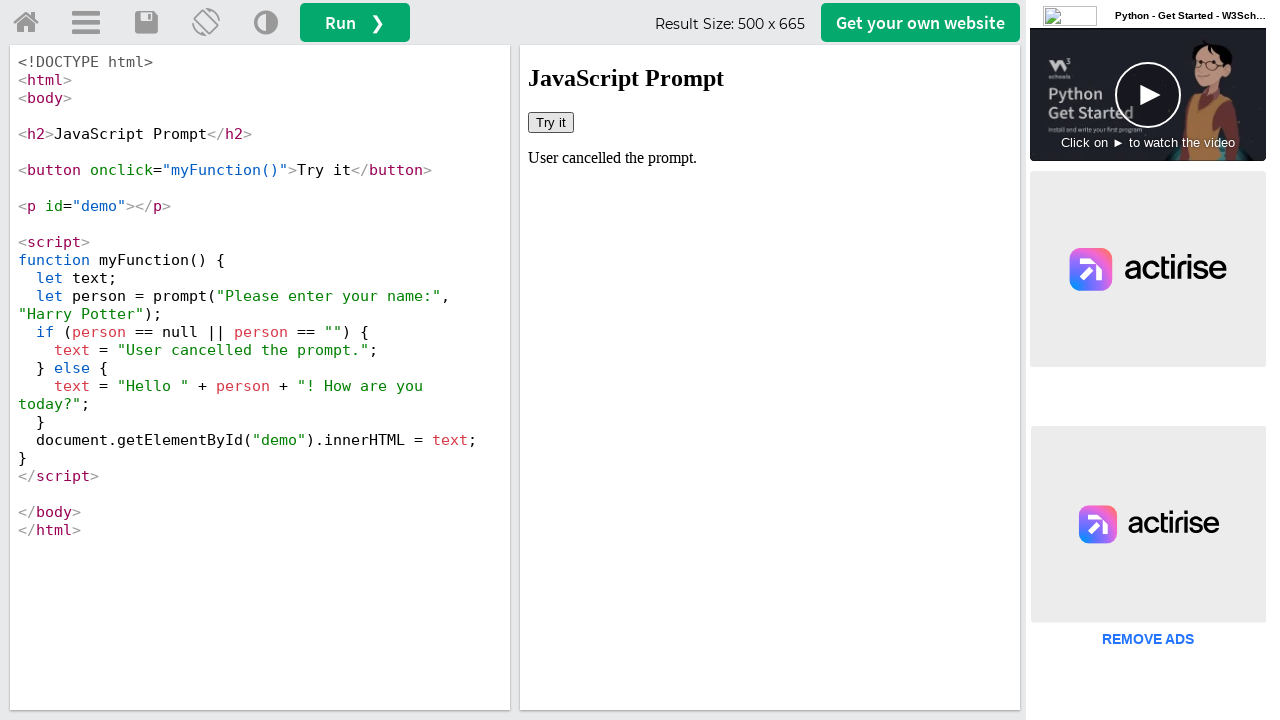